Navigates to the Costco UK homepage. This is a minimal test that only opens the website without performing any additional actions.

Starting URL: https://www.costco.co.uk/

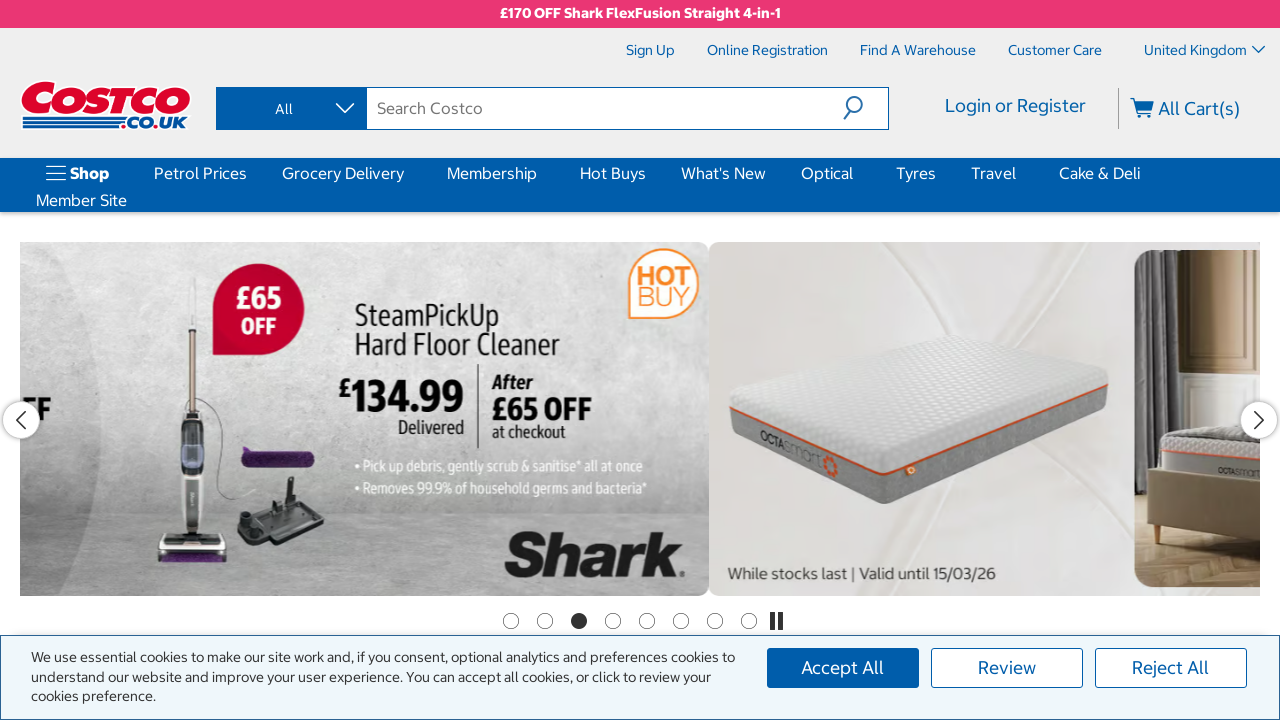

Waited for Costco UK homepage to load (DOM content loaded)
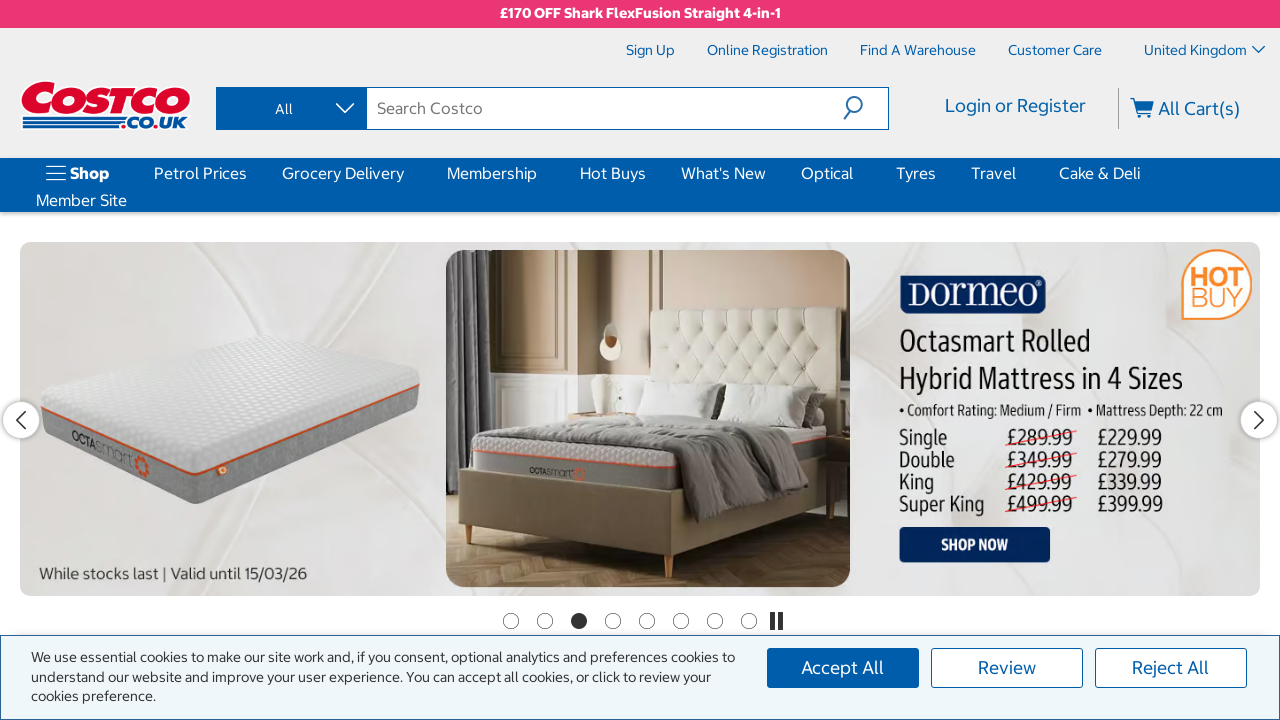

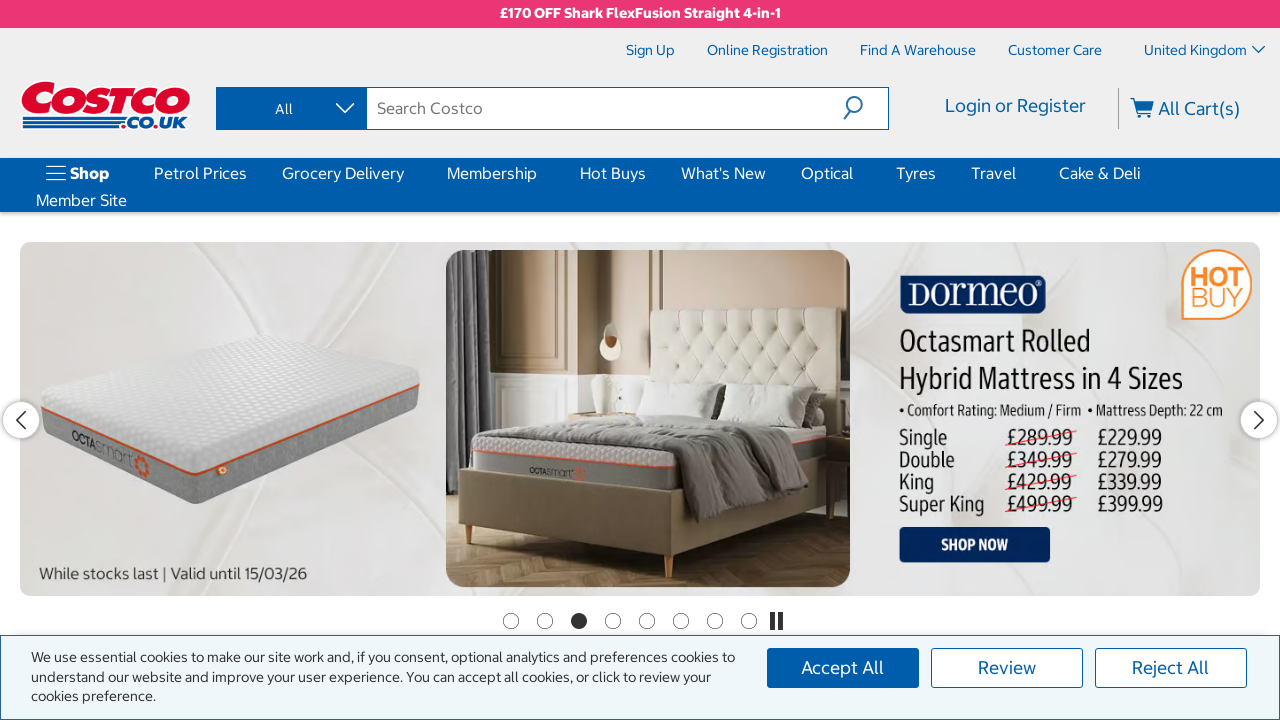